Tests bus ticket booking using predefined XPath selectors for source (Hyderabad), destination (Guntur), date selection, and search.

Starting URL: https://www.apsrtconline.in/

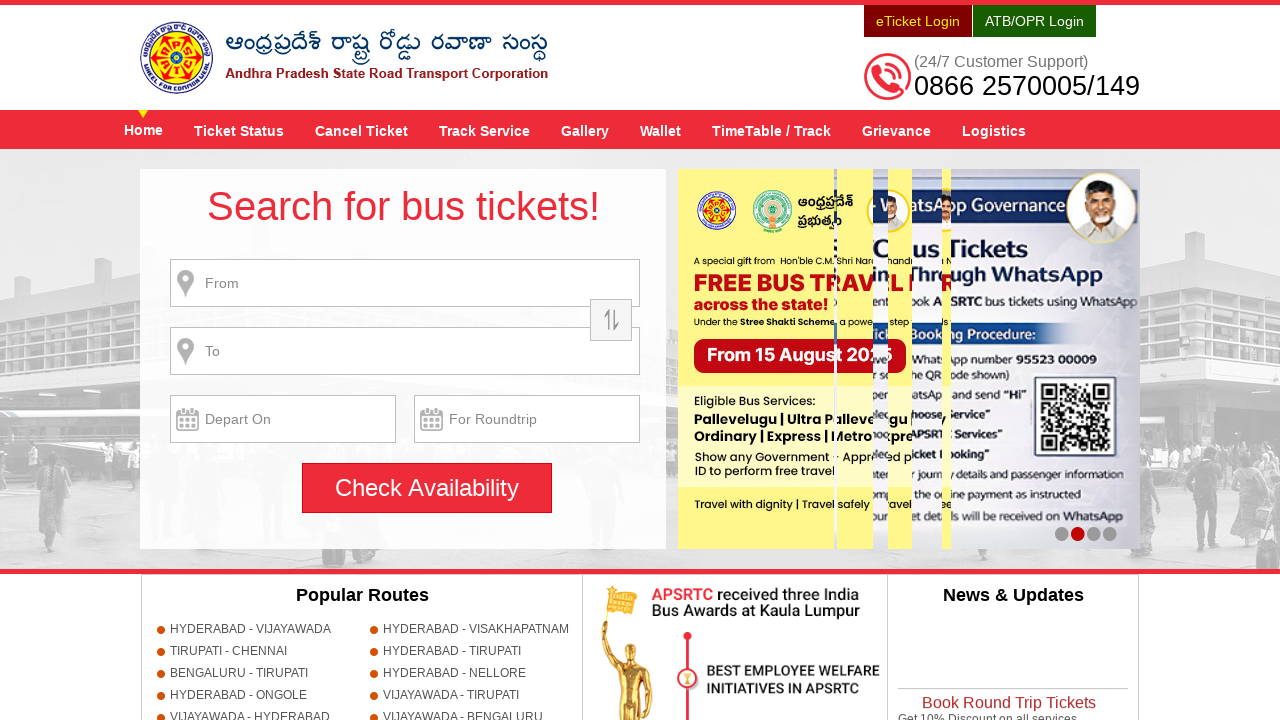

Filled source city field with 'HYDERABAD' on input[name='source'][size='22']
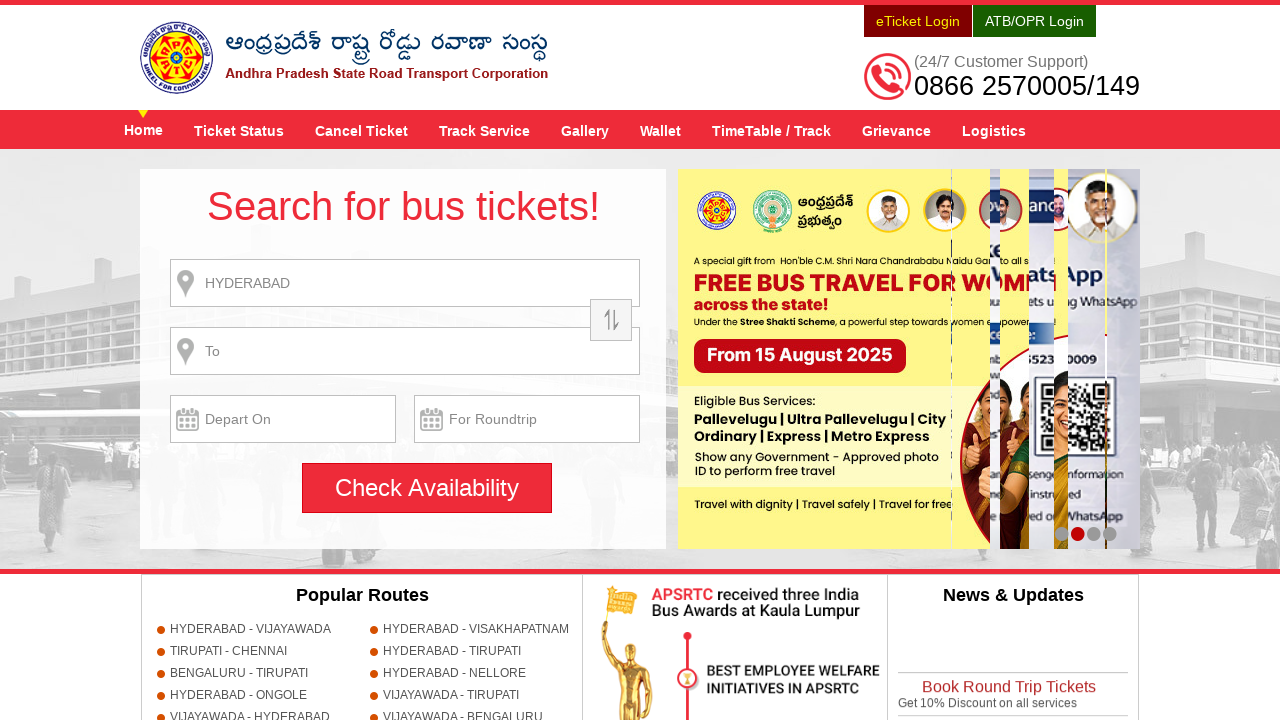

Waited 1 second for source city input to process
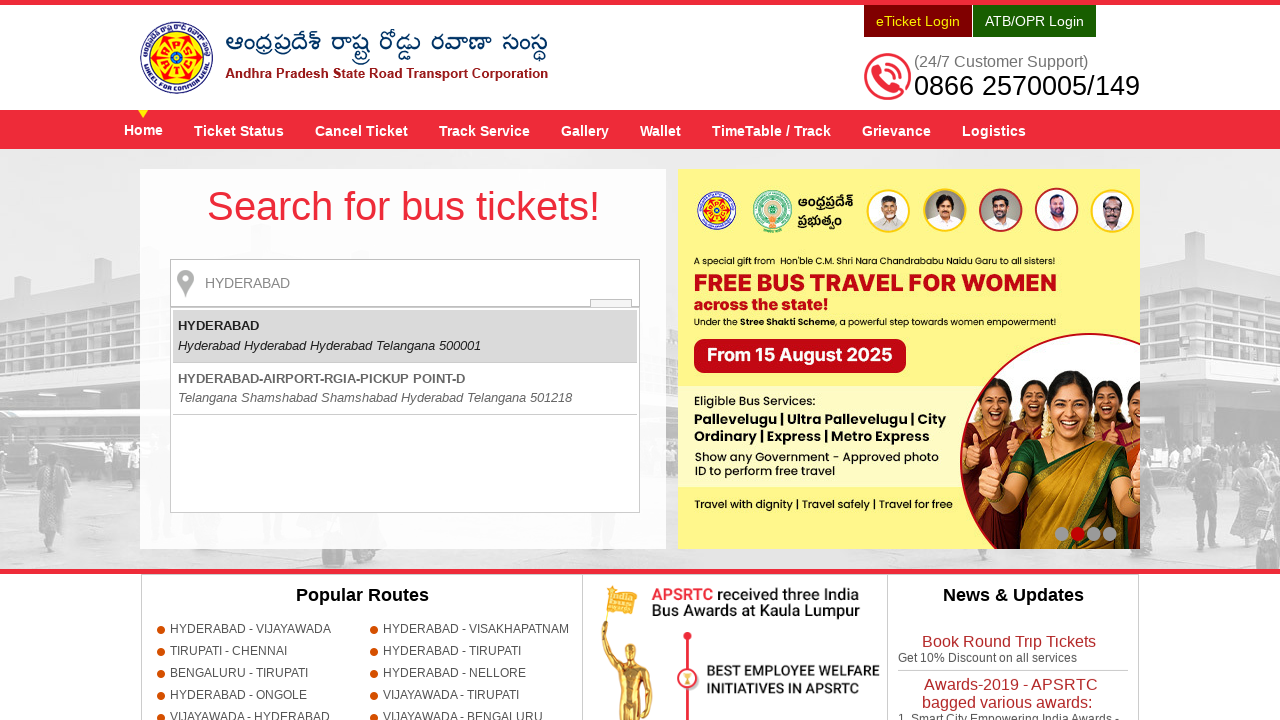

Pressed Enter to confirm source city selection
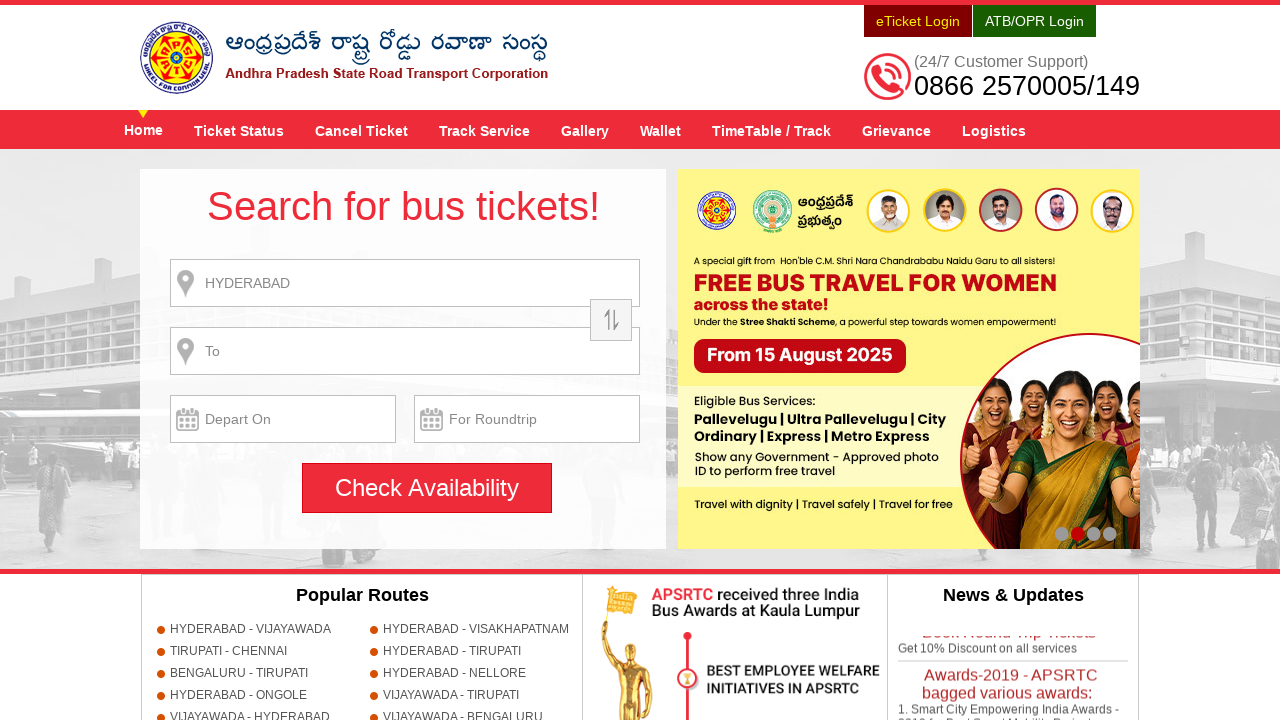

Filled destination city field with 'GUNTUR' on input[id*='toPlaceN']
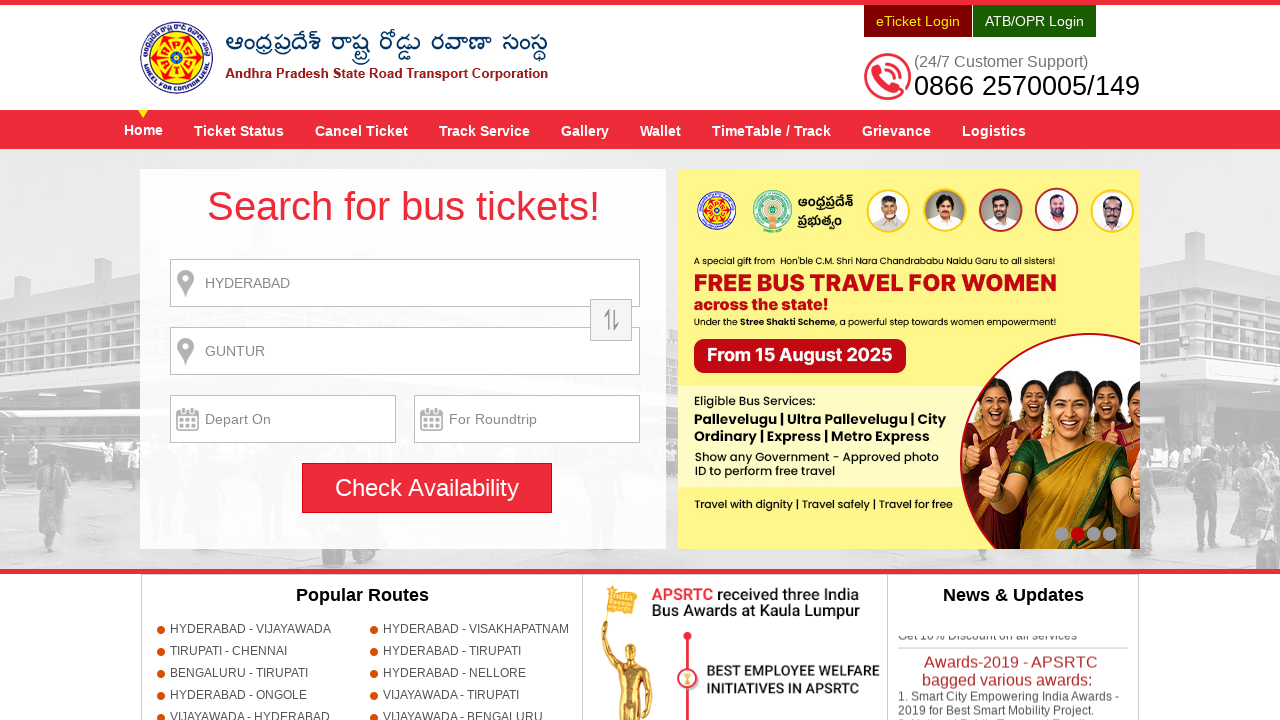

Waited 1 second for destination city input to process
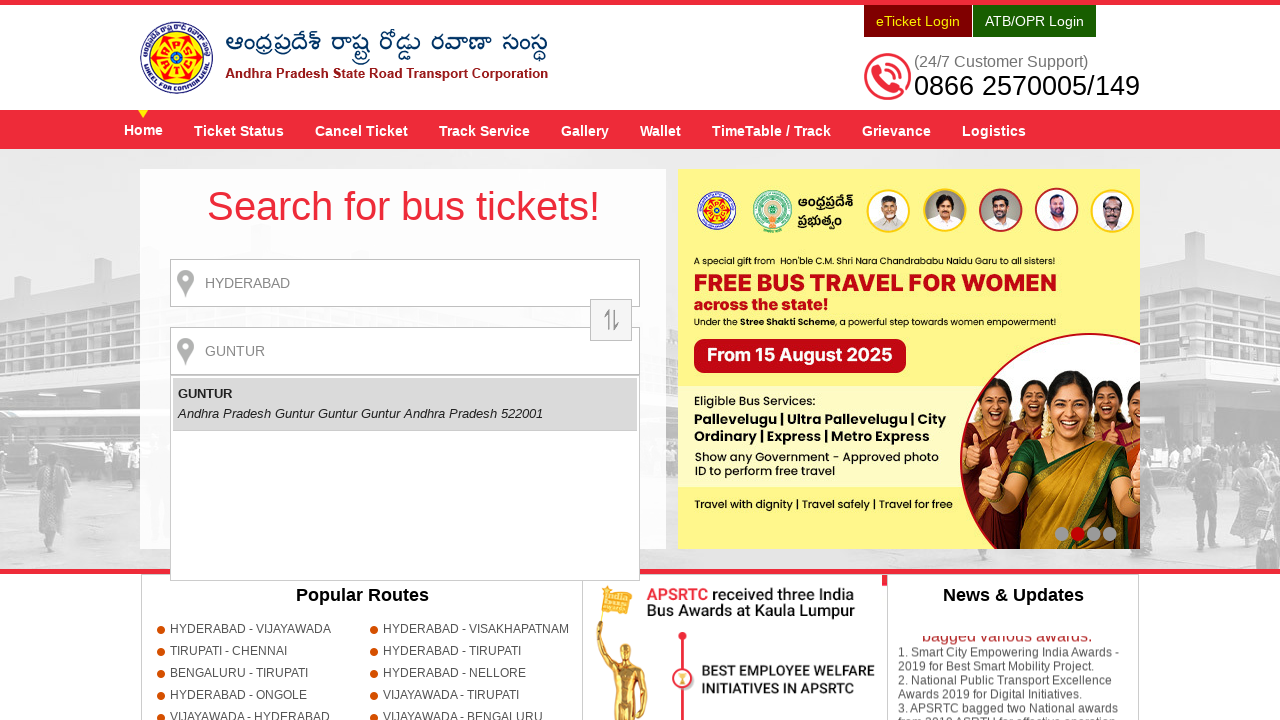

Pressed Enter to confirm destination city selection
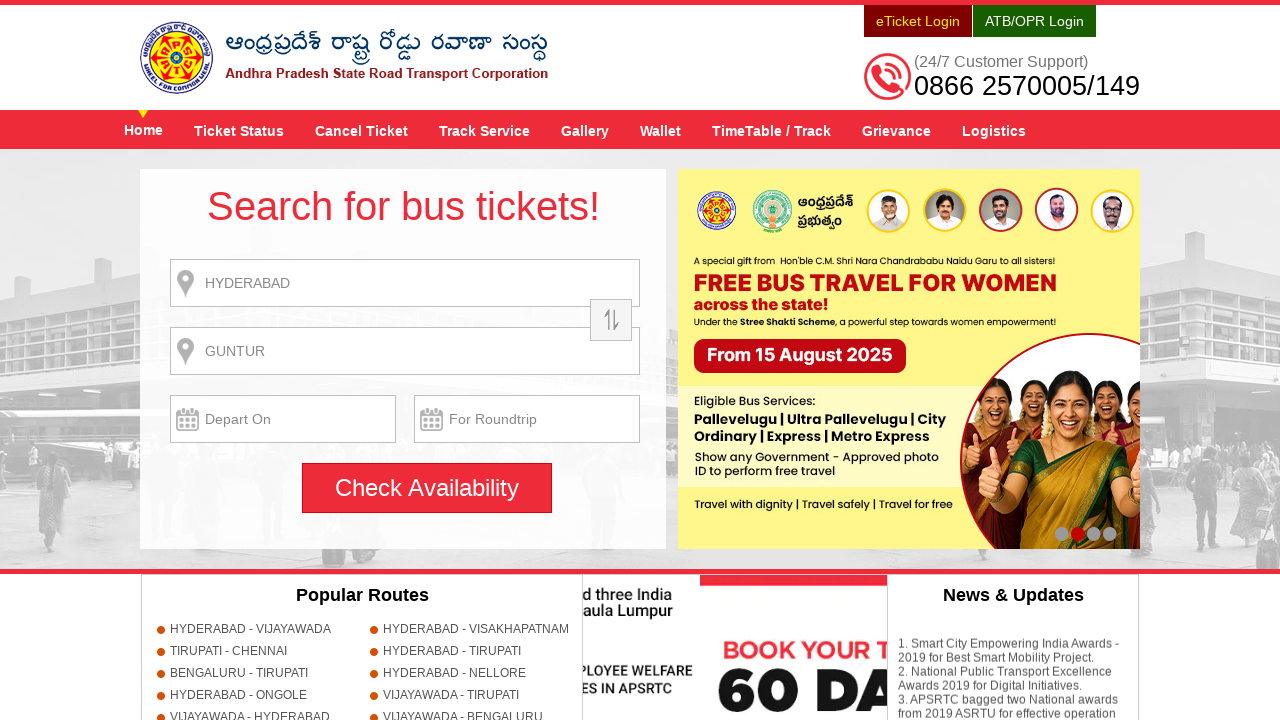

Clicked on journey date field to open calendar at (283, 419) on input#txtJourneyDate
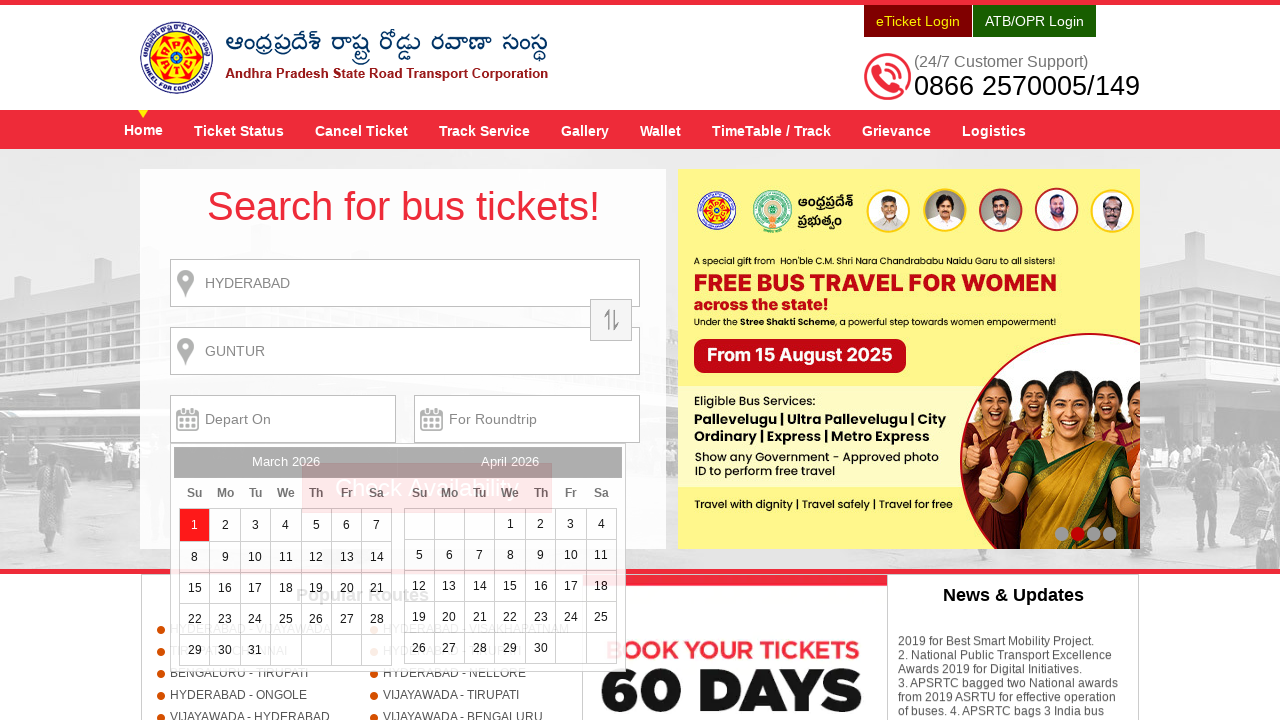

Selected date 10 from calendar at (255, 557) on xpath=//a[text()='10']
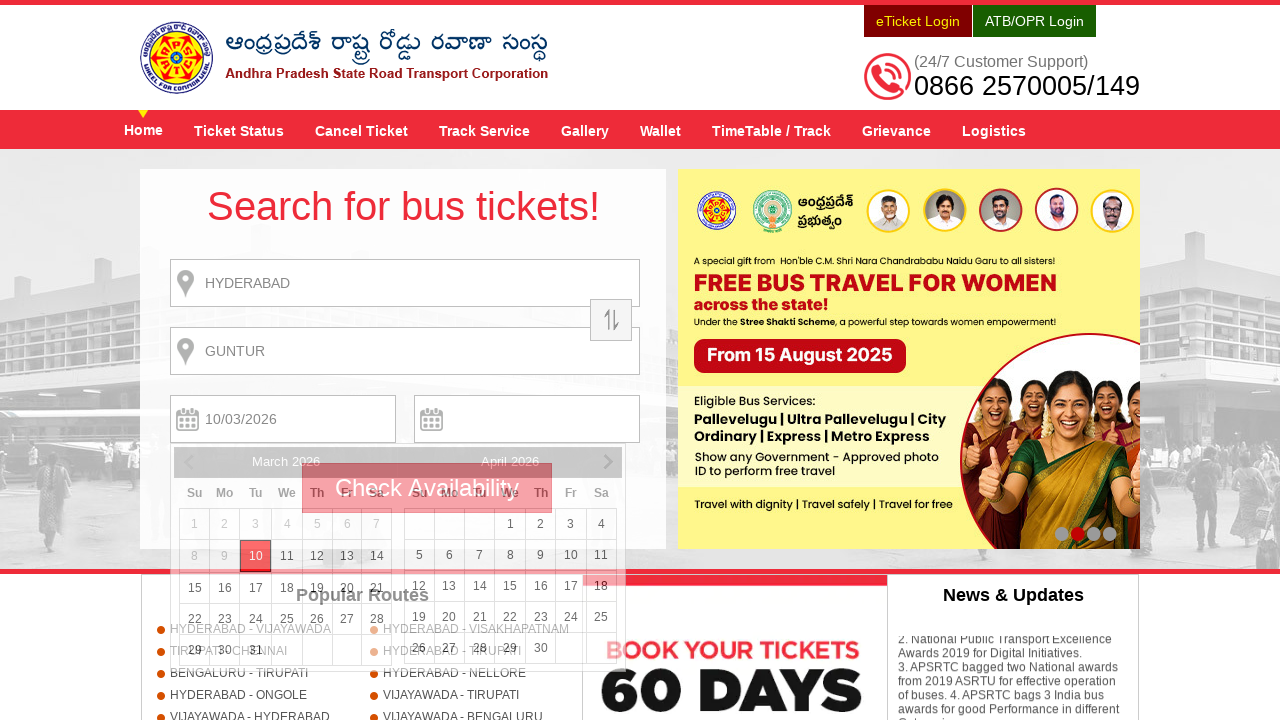

Clicked search button to search for bus tickets at (427, 488) on input#searchBtn
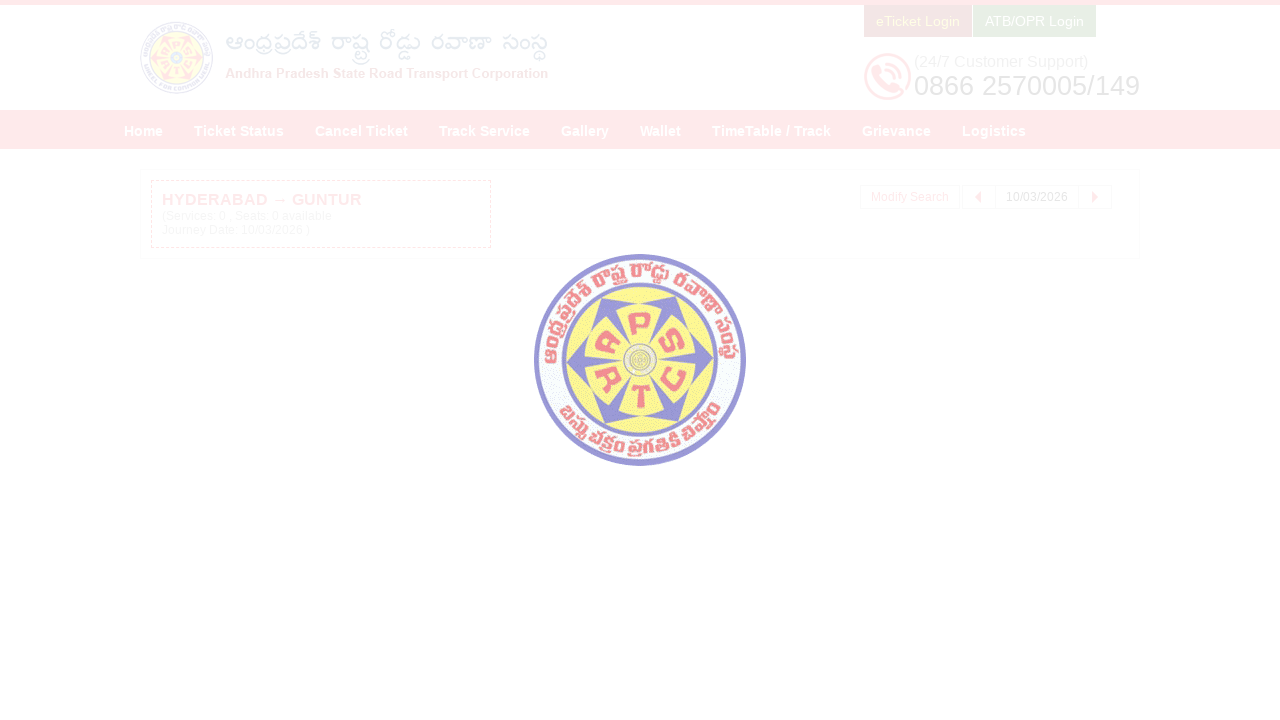

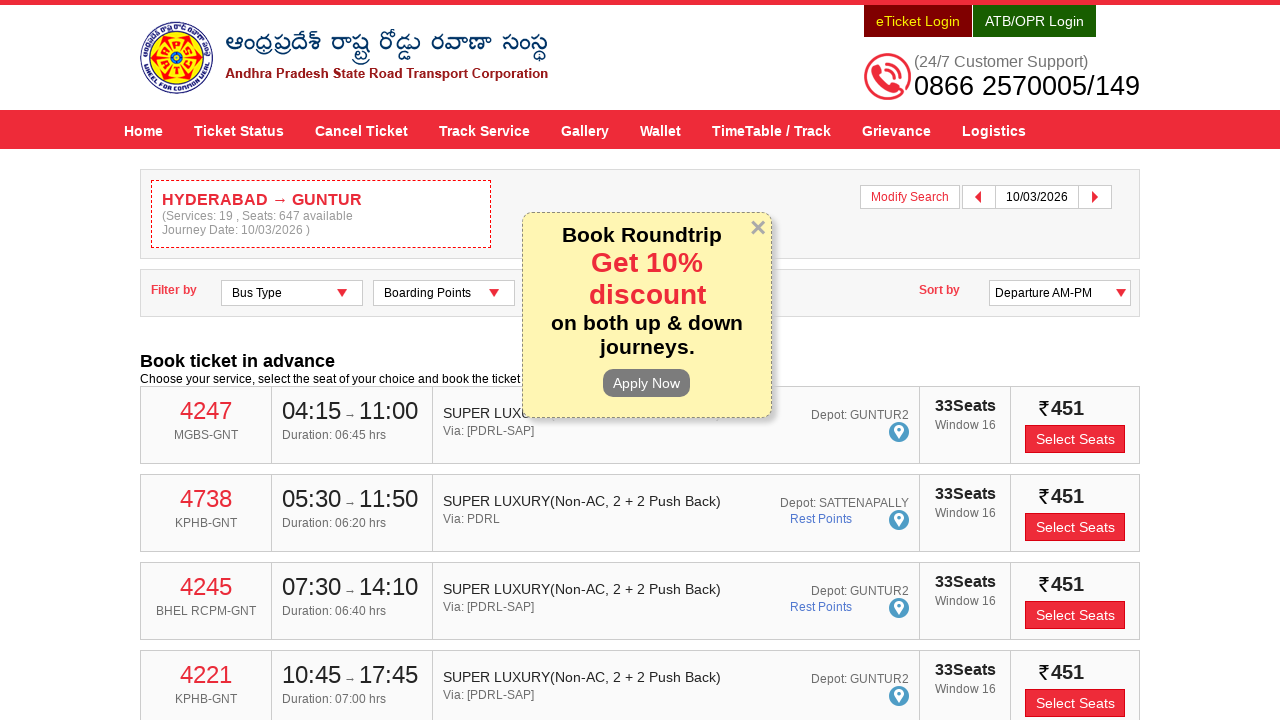